Tests the login form validation on SauceDemo by attempting to submit the form without entering credentials and verifying the error message is displayed.

Starting URL: https://www.saucedemo.com/

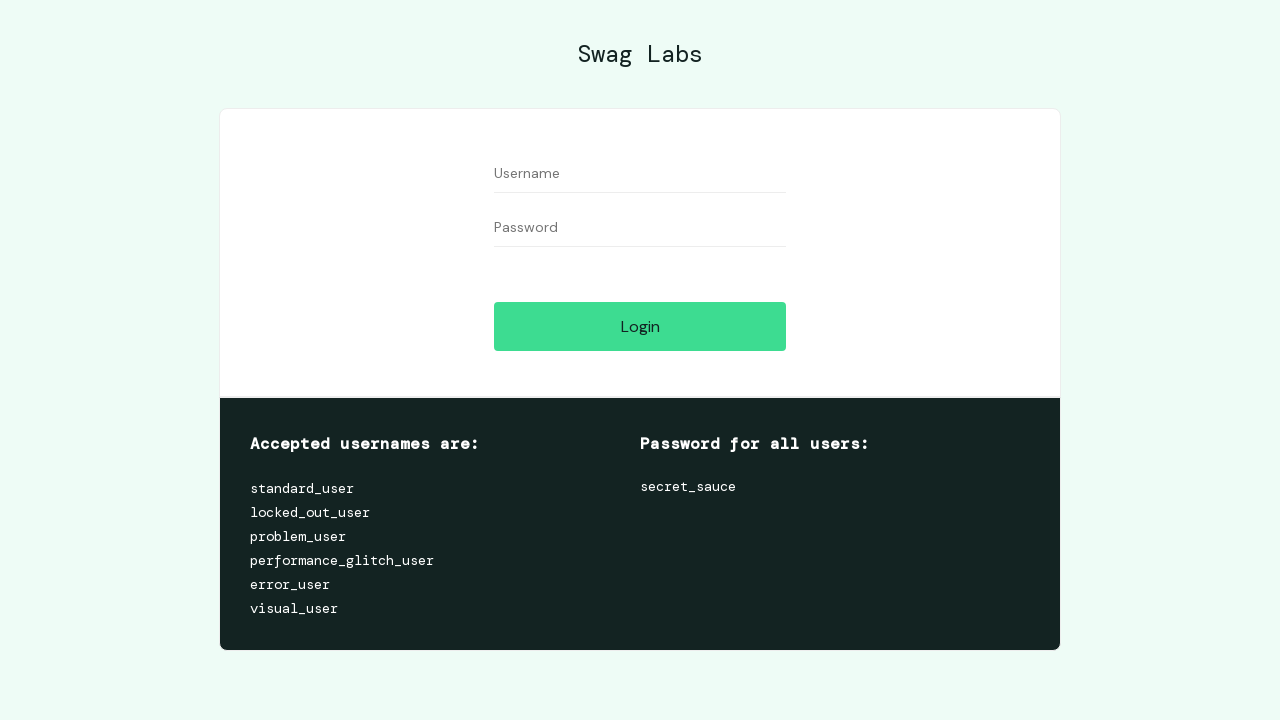

Clicked login button without entering credentials to trigger validation at (640, 326) on input[data-test='login-button']
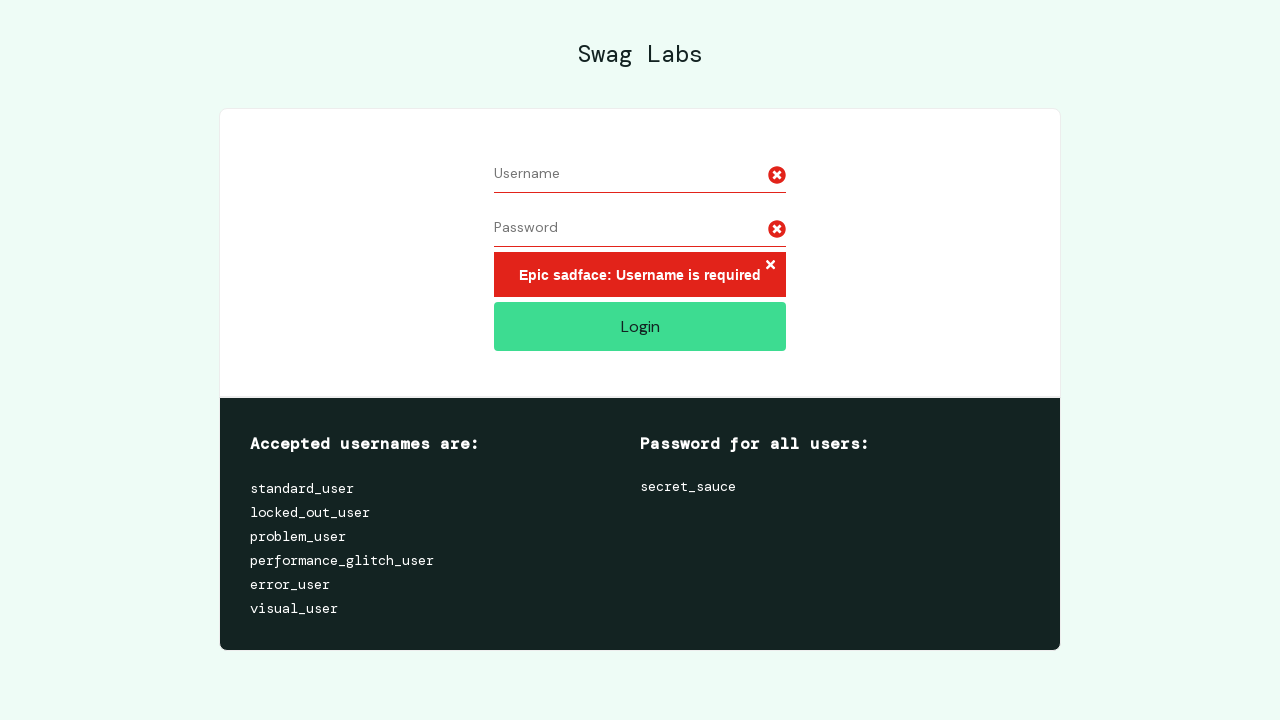

Error message appeared on the page
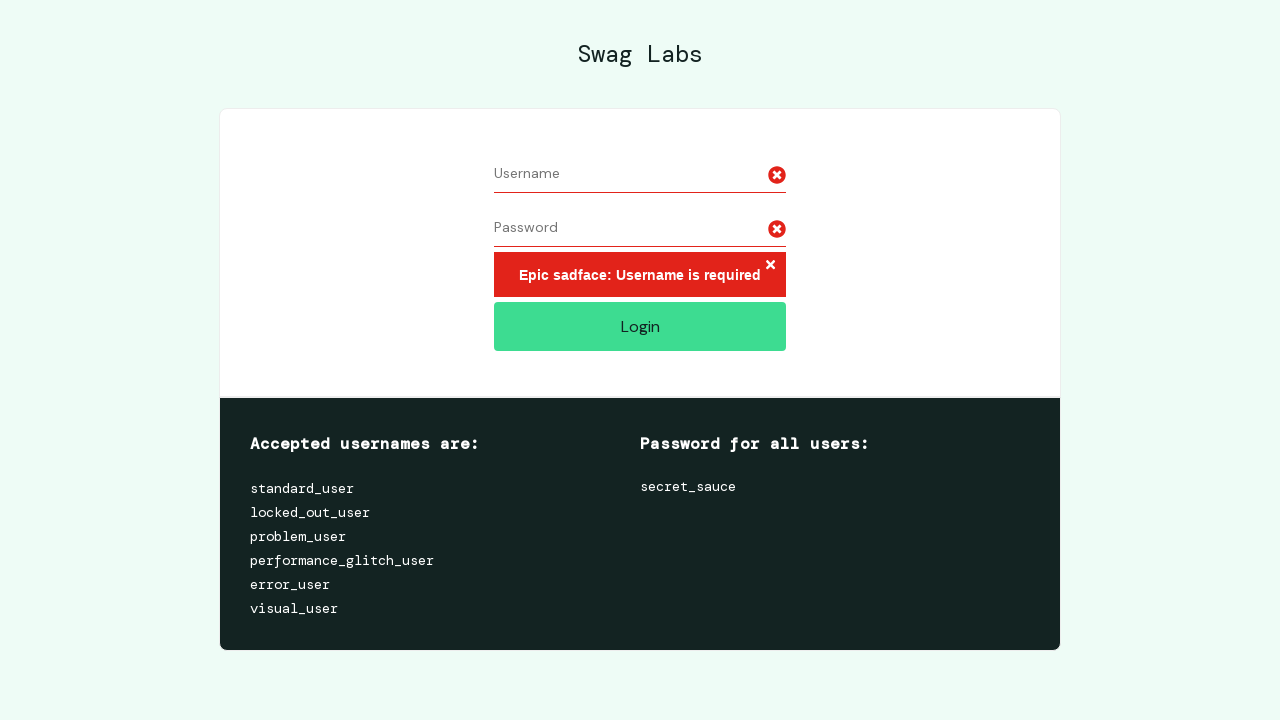

Retrieved error message text: Epic sadface: Username is required
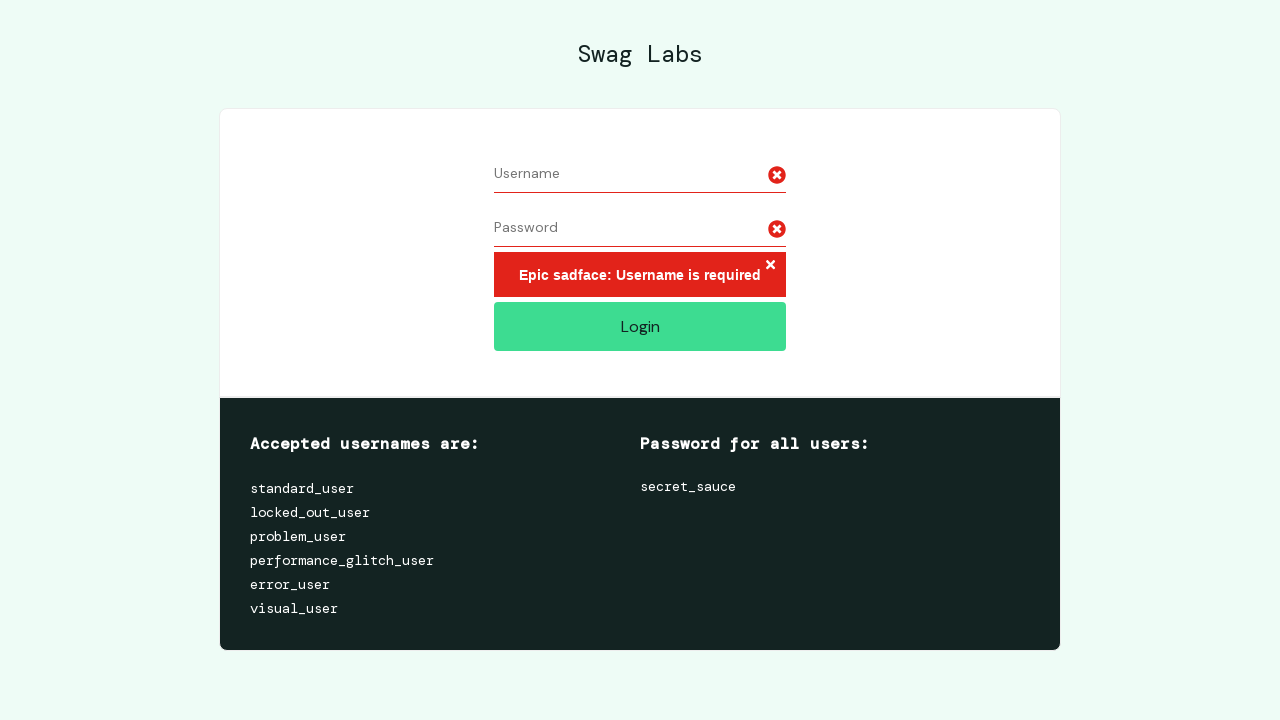

Printed error message: Epic sadface: Username is required
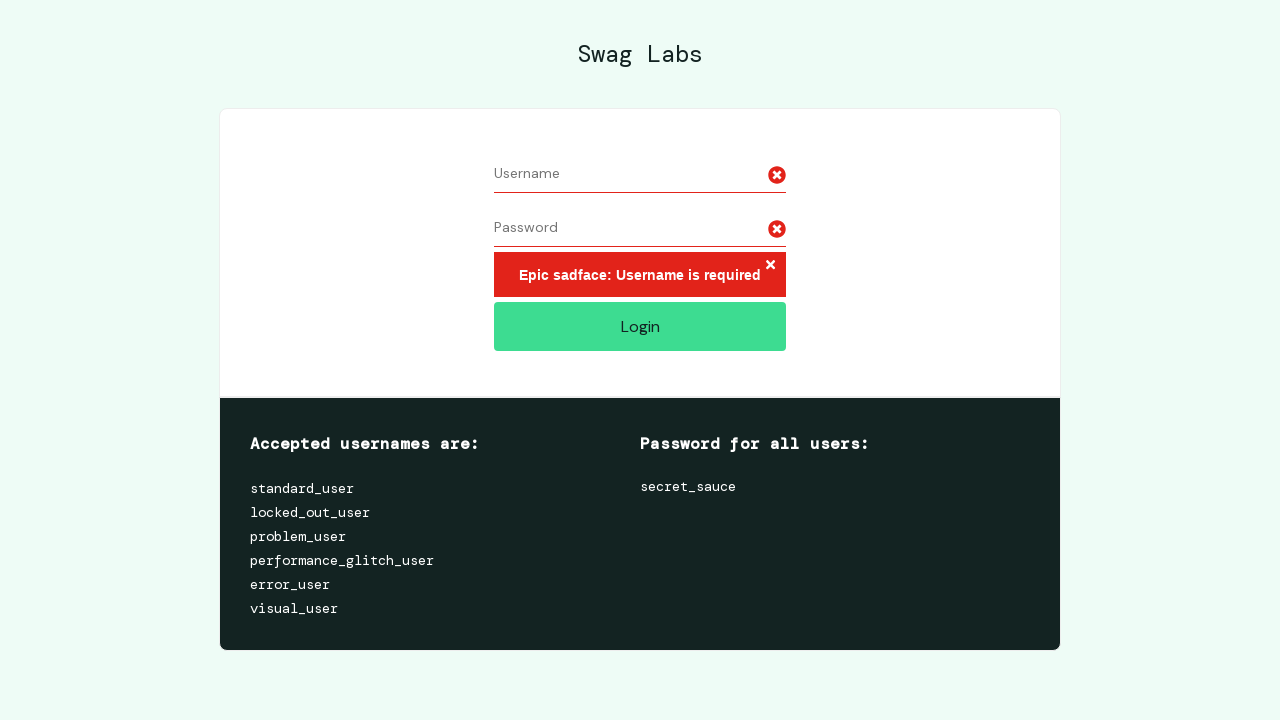

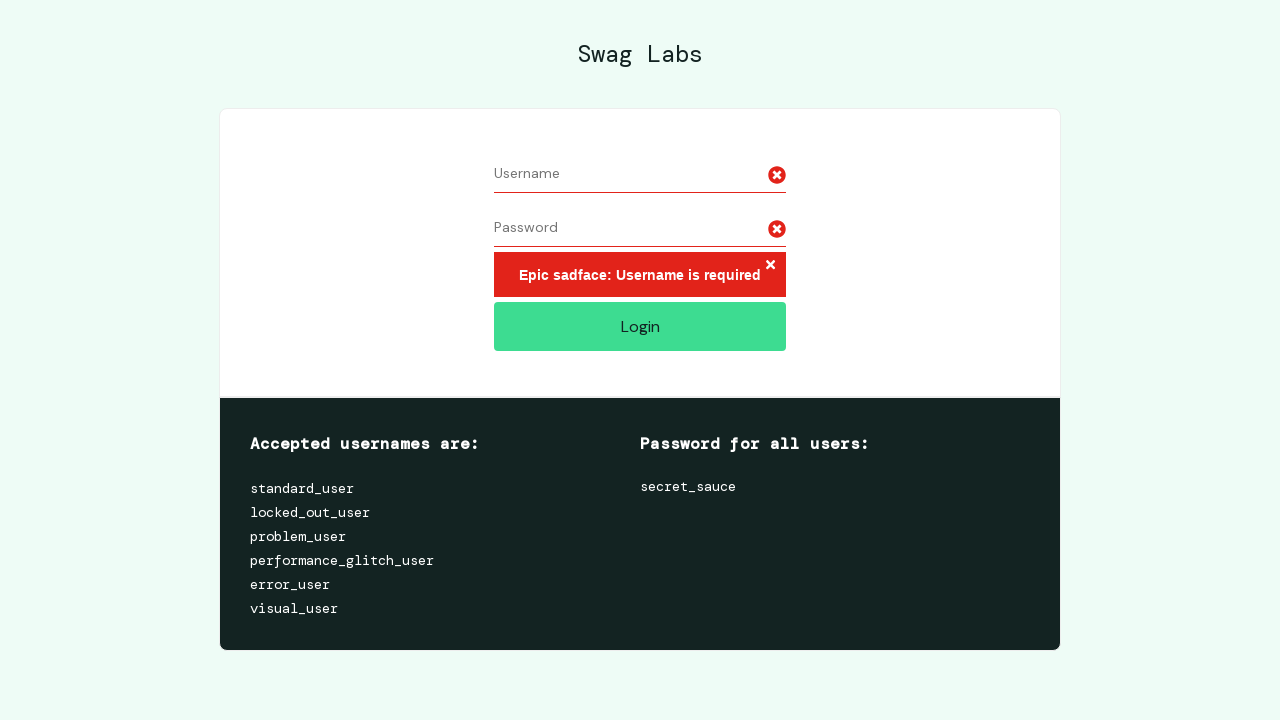